Tests drag and drop functionality on jQueryUI demo page by dragging a source element and dropping it onto a target element within an iframe

Starting URL: https://jqueryui.com/droppable/

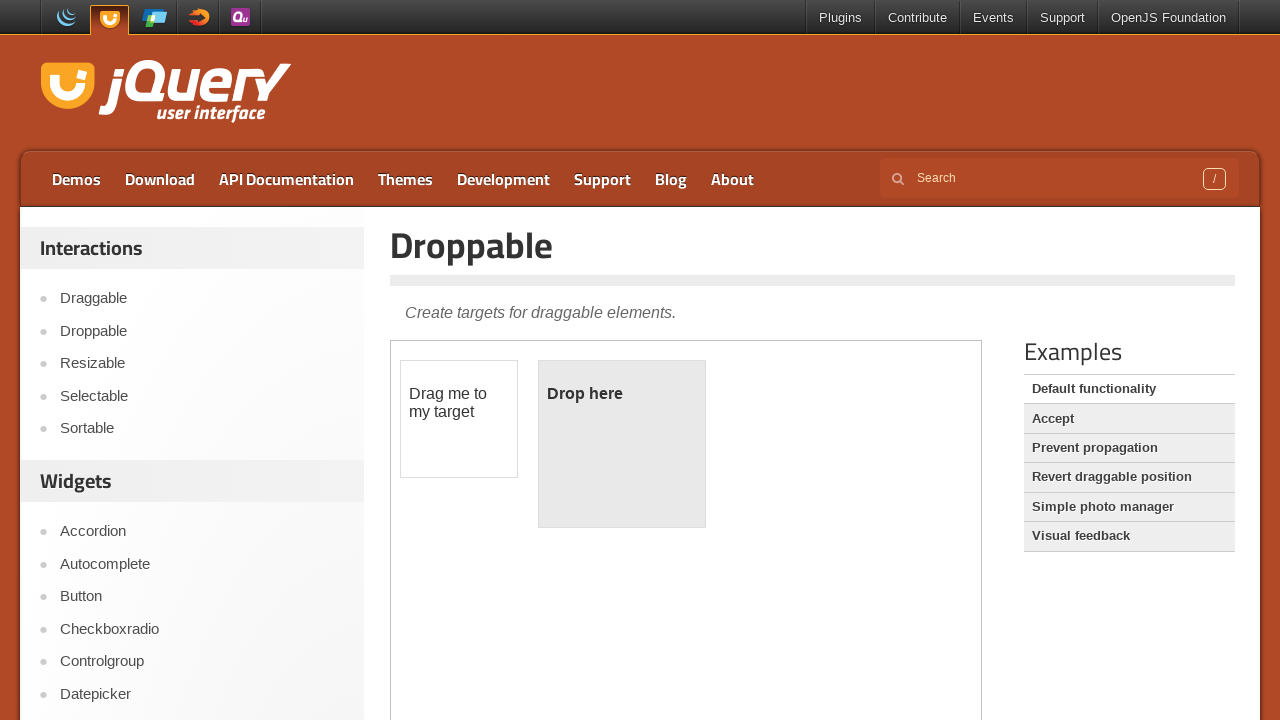

Navigated to jQuery UI droppable demo page
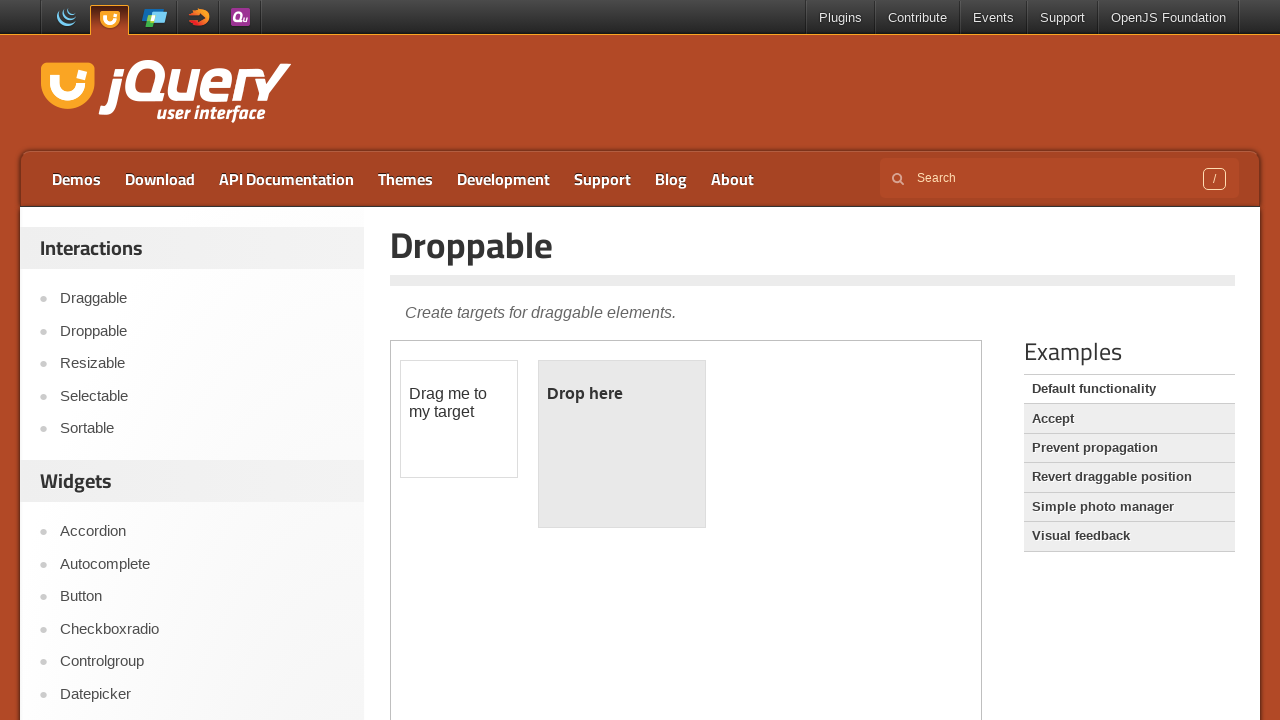

Located the iframe containing drag and drop demo
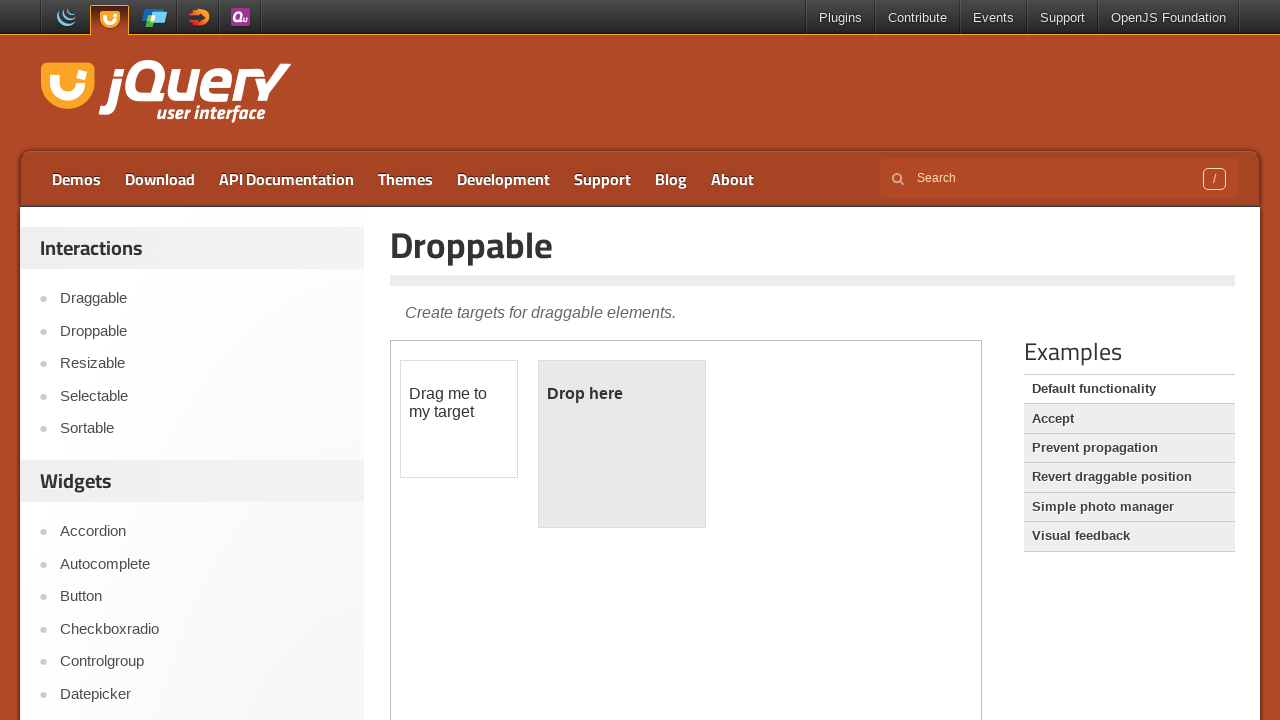

Located draggable source element
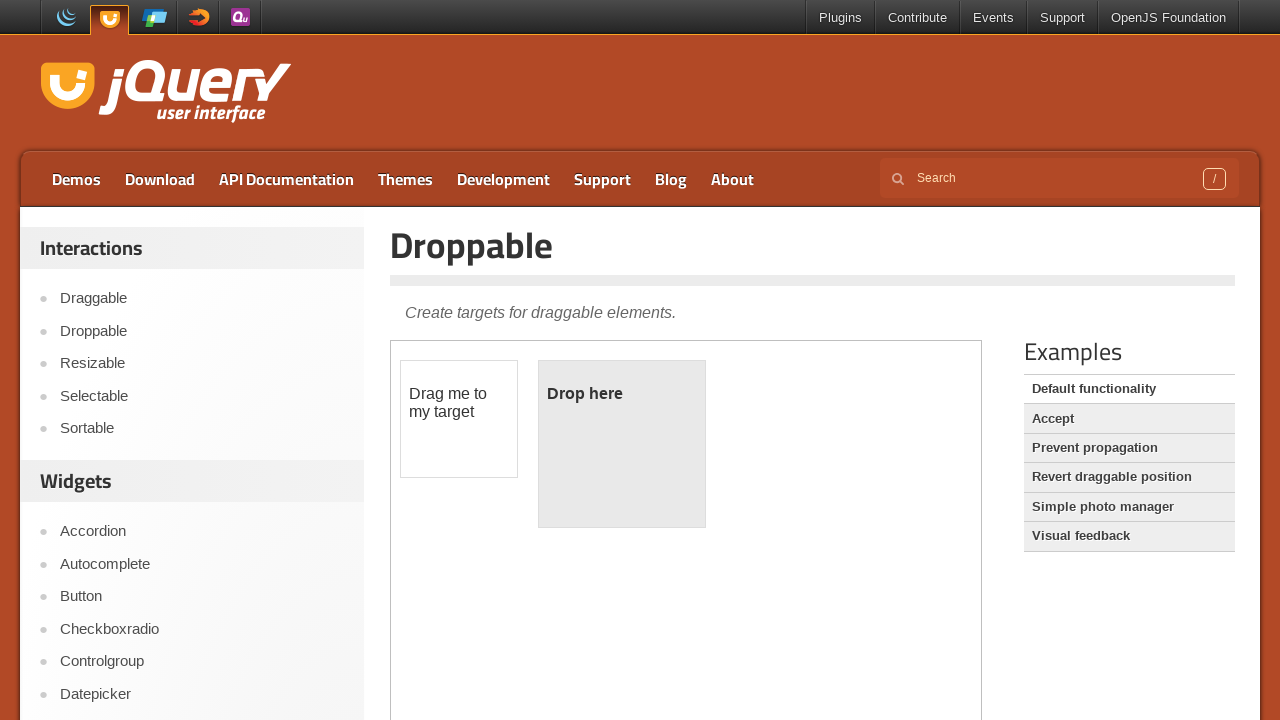

Located droppable target element
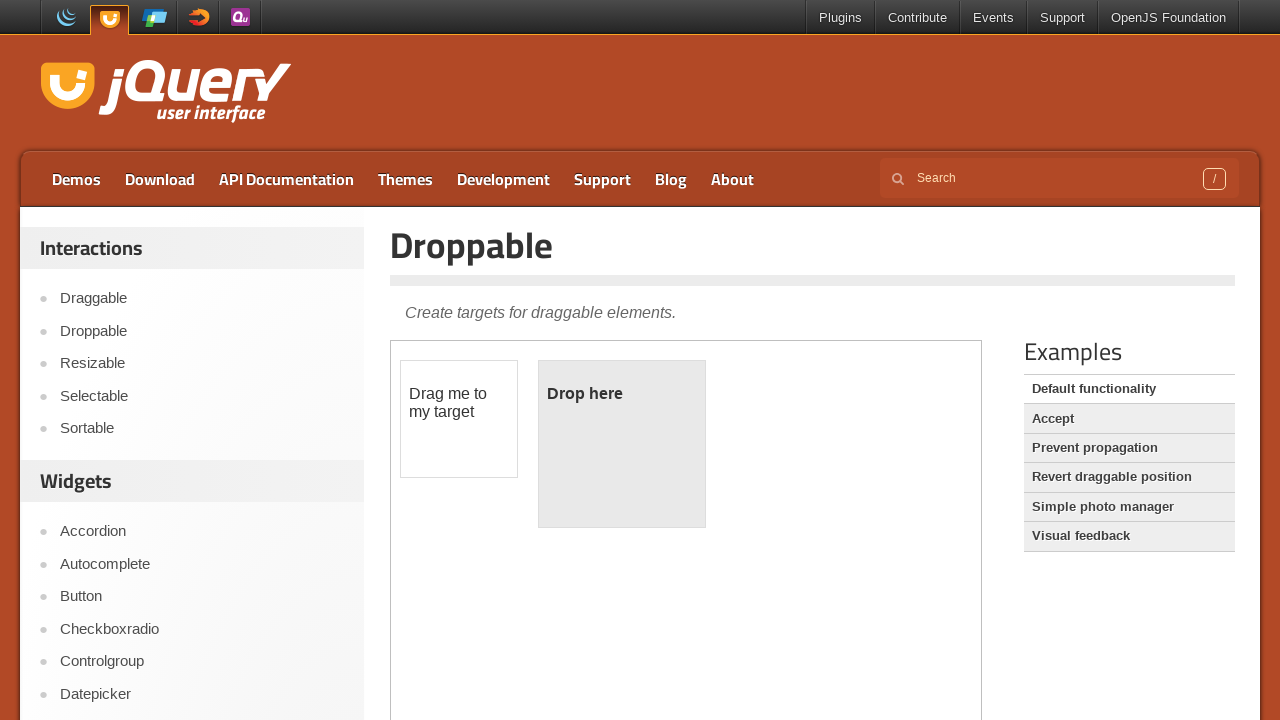

Dragged source element onto target element at (622, 444)
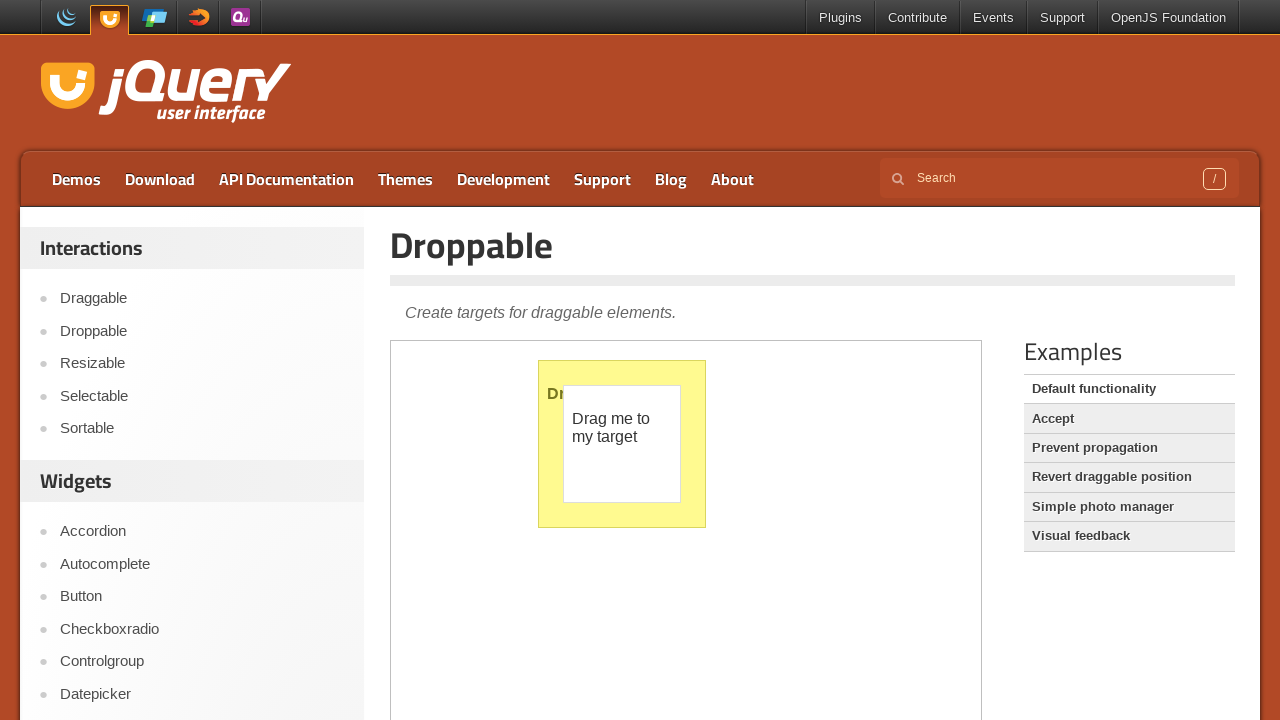

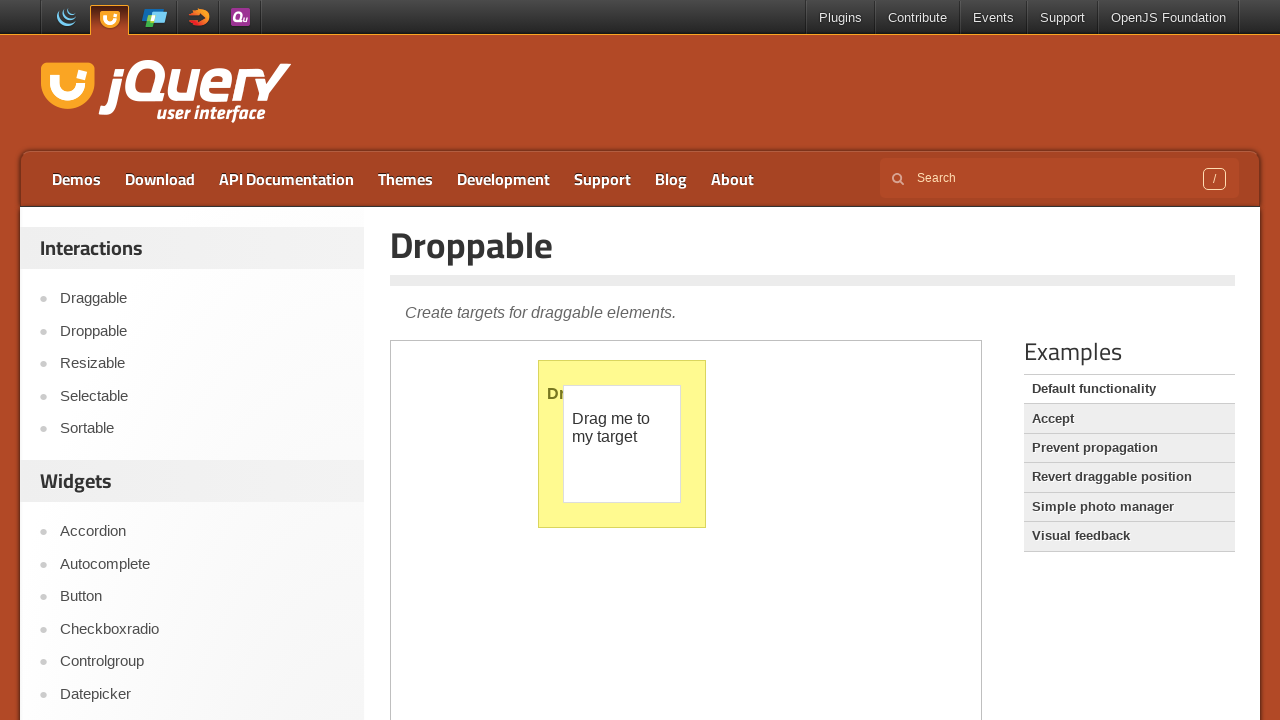